Tests input form validation by first verifying error message for empty required field, then filling all form fields and submitting successfully

Starting URL: https://www.lambdatest.com/selenium-playground

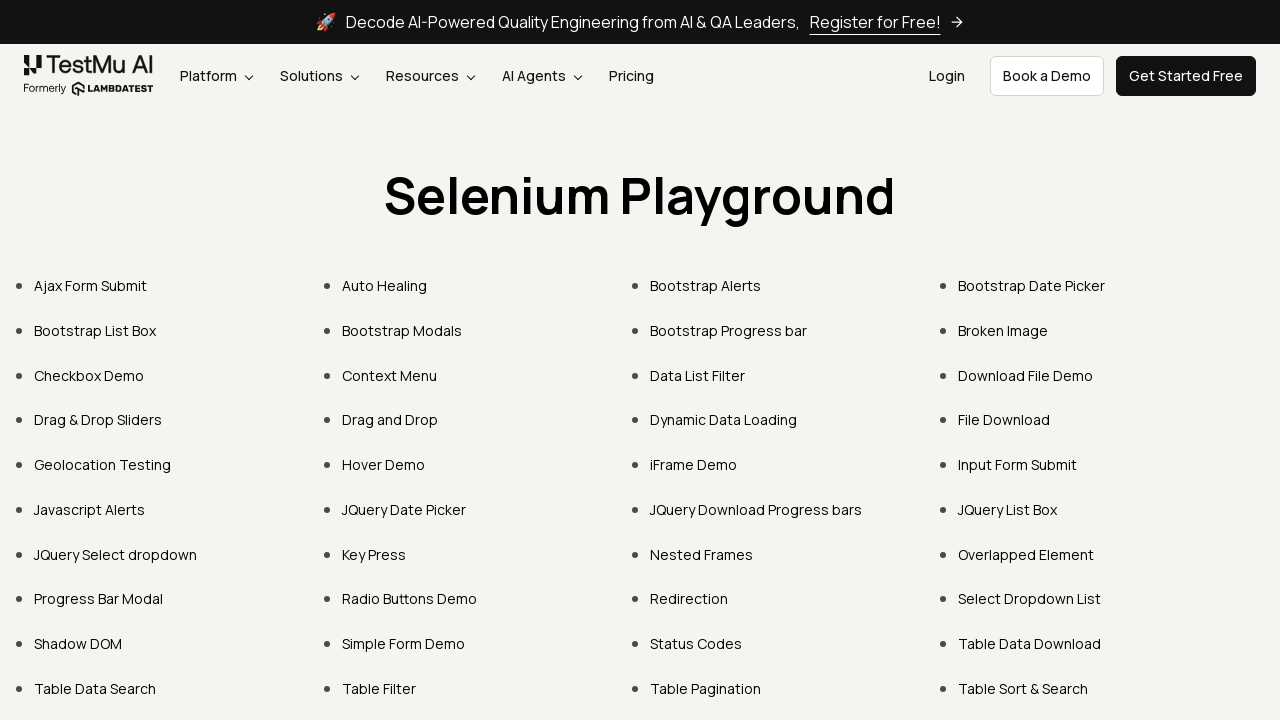

Clicked on 'Input Form Submit' link at (1018, 464) on text=Input Form Submit
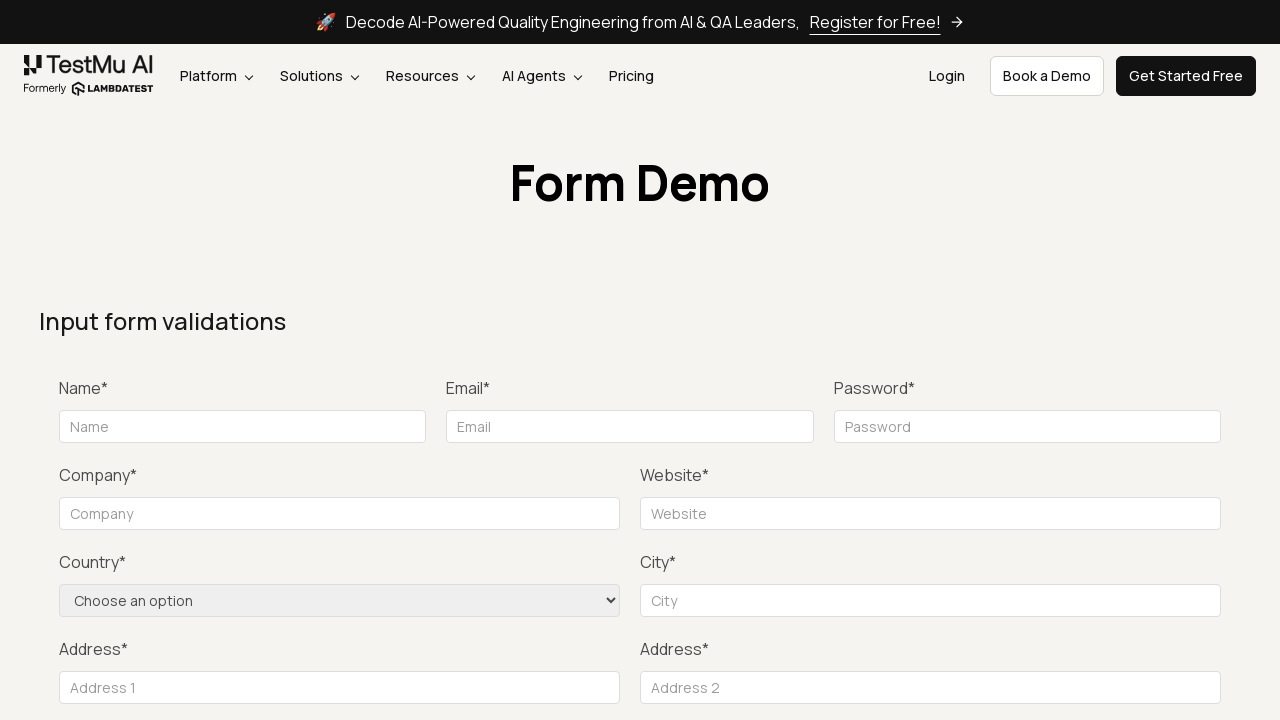

Clicked Submit button with empty form to trigger validation at (1131, 360) on button:has-text('Submit')
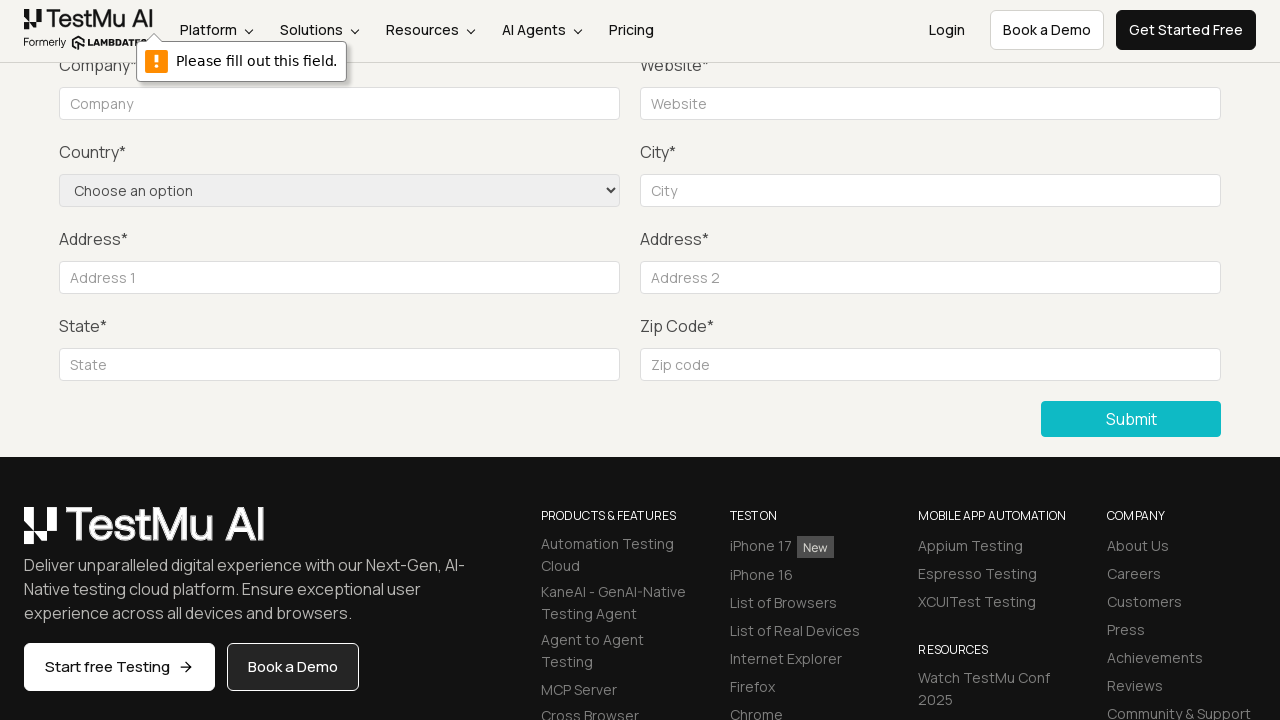

Verified that name field has required attribute
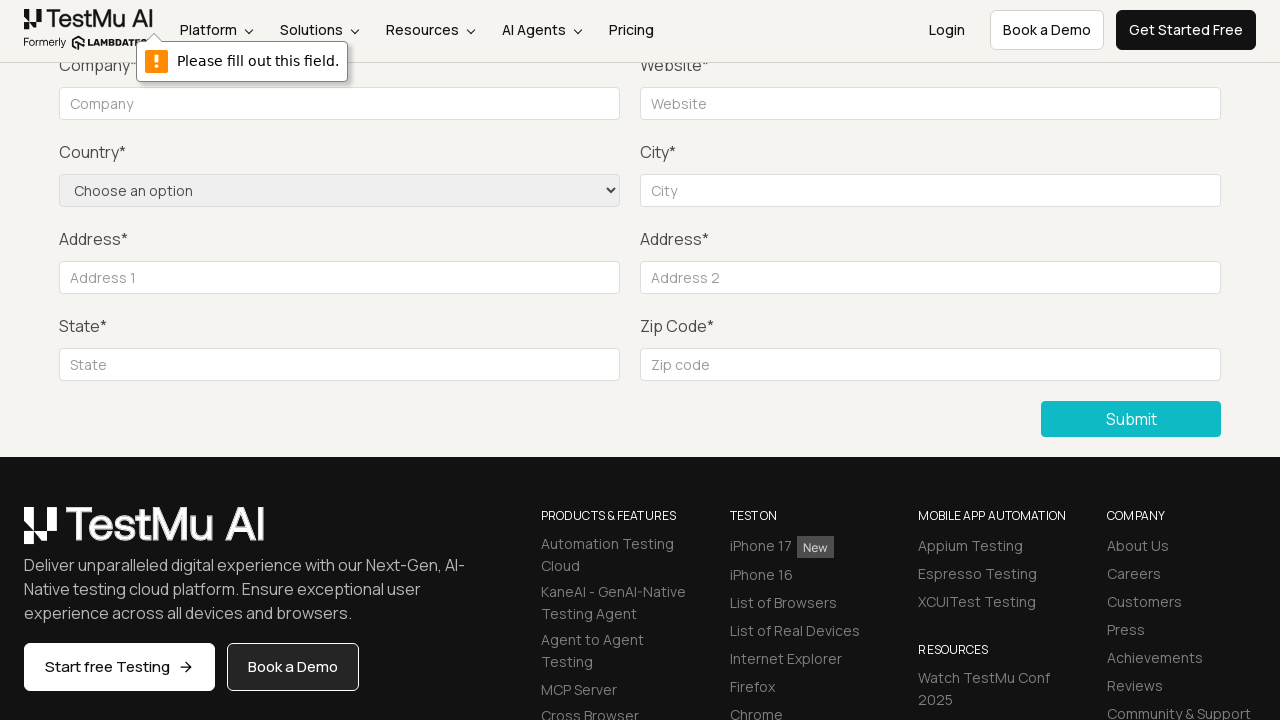

Filled name field with 'Divya' on #name
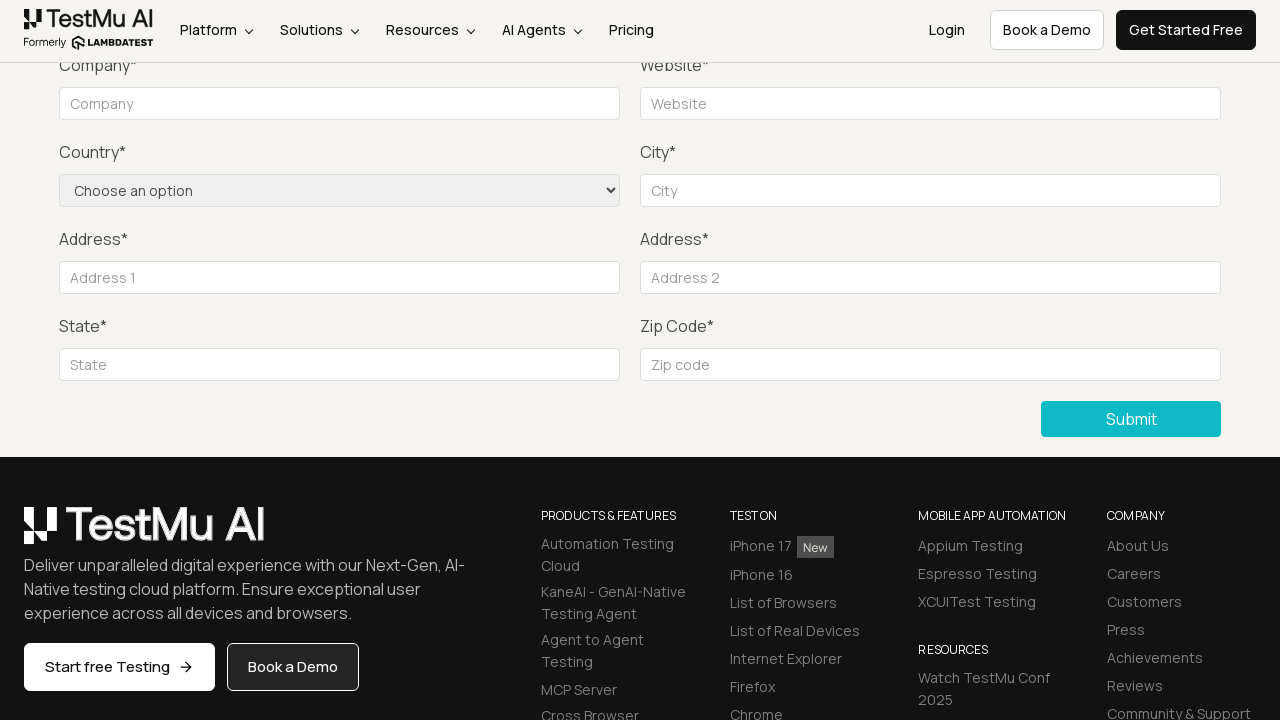

Filled email field with 'testemail@email.com' on #inputEmail4
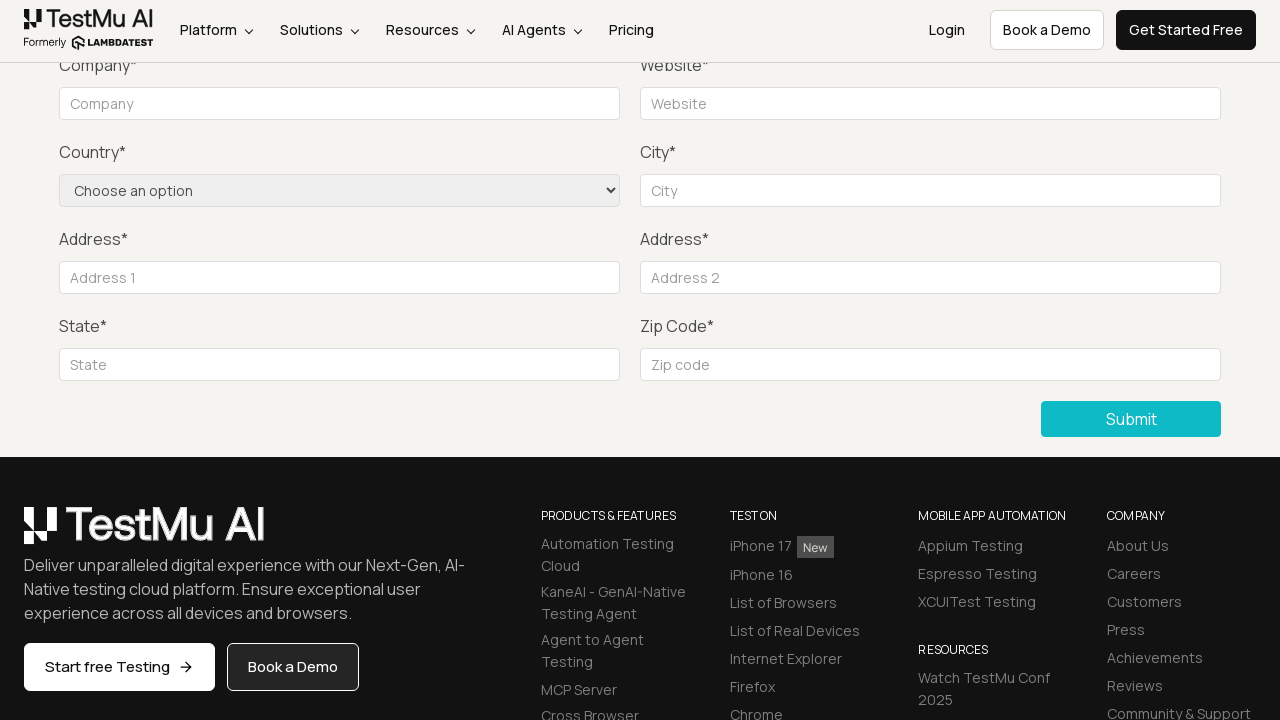

Filled password field with '123' on input[name='password']
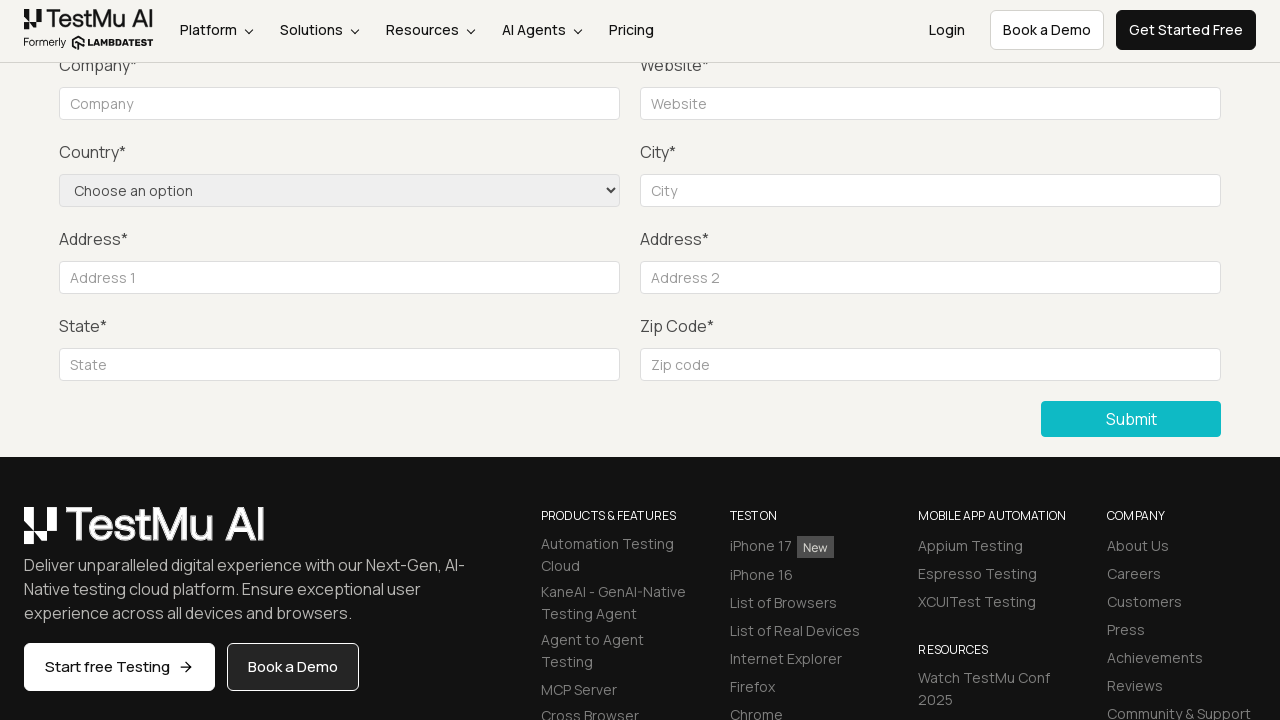

Filled company field with 'XXXX' on input[name='company']
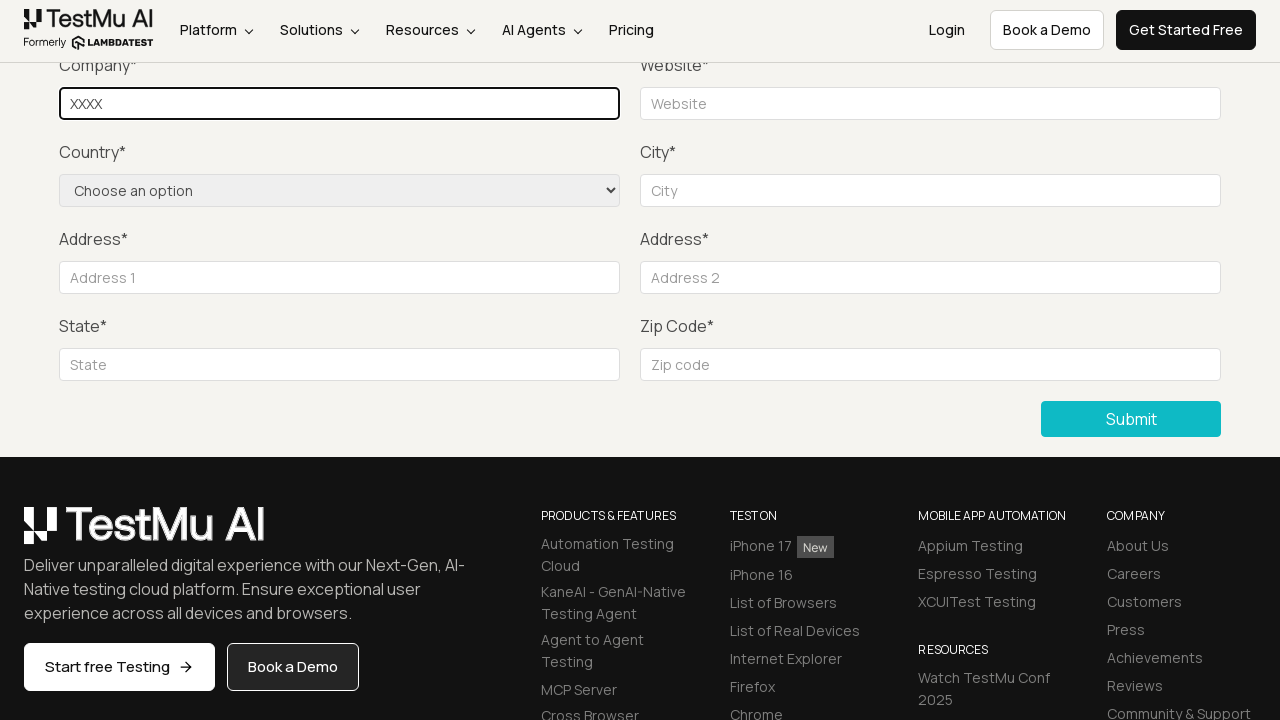

Filled website field with 'https://XXX.com' on input[name='website']
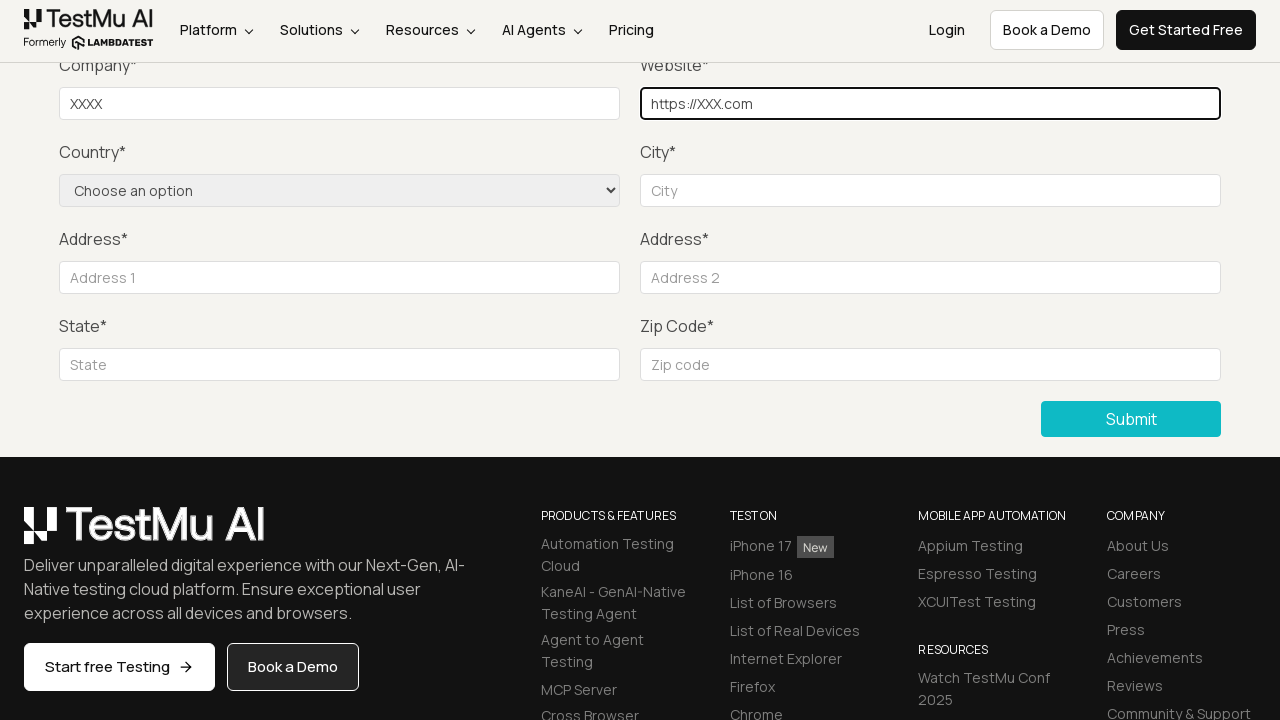

Selected 'United States' from country dropdown on select[name='country']
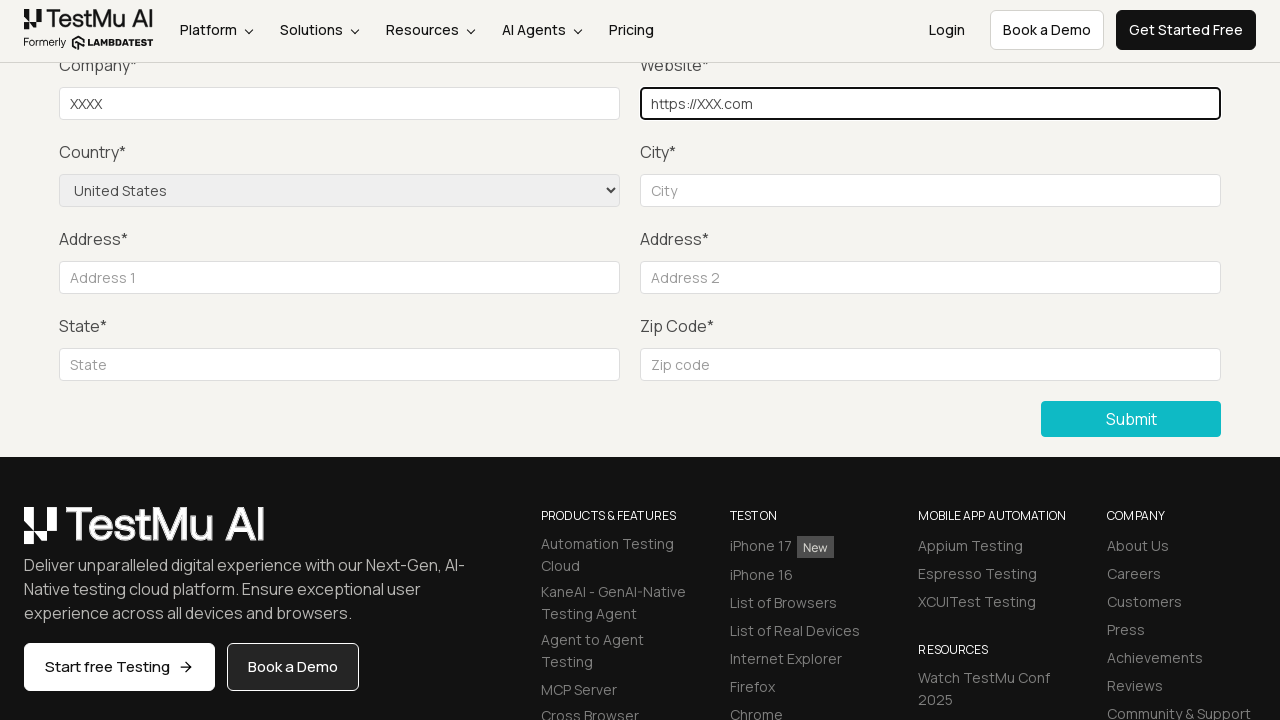

Filled city field with 'Chennai' on input[name='city']
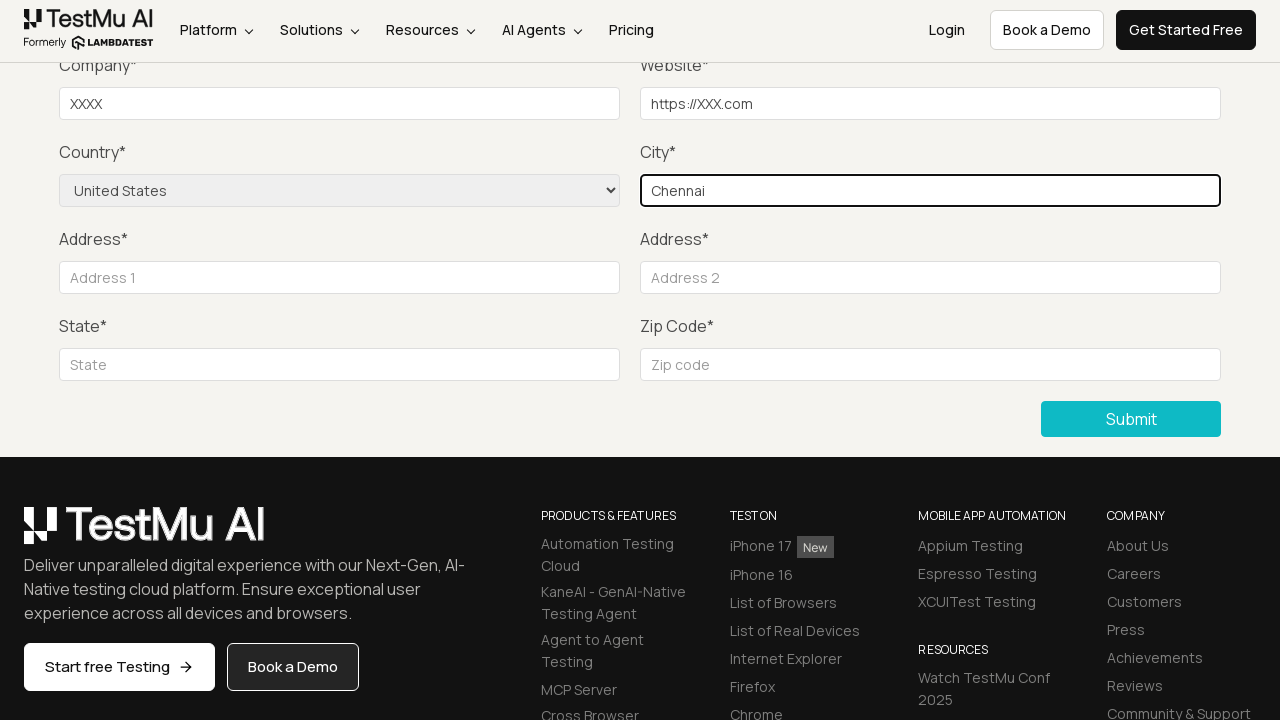

Filled address line 1 with 'Ramanujam IT park' on input[name='address_line1']
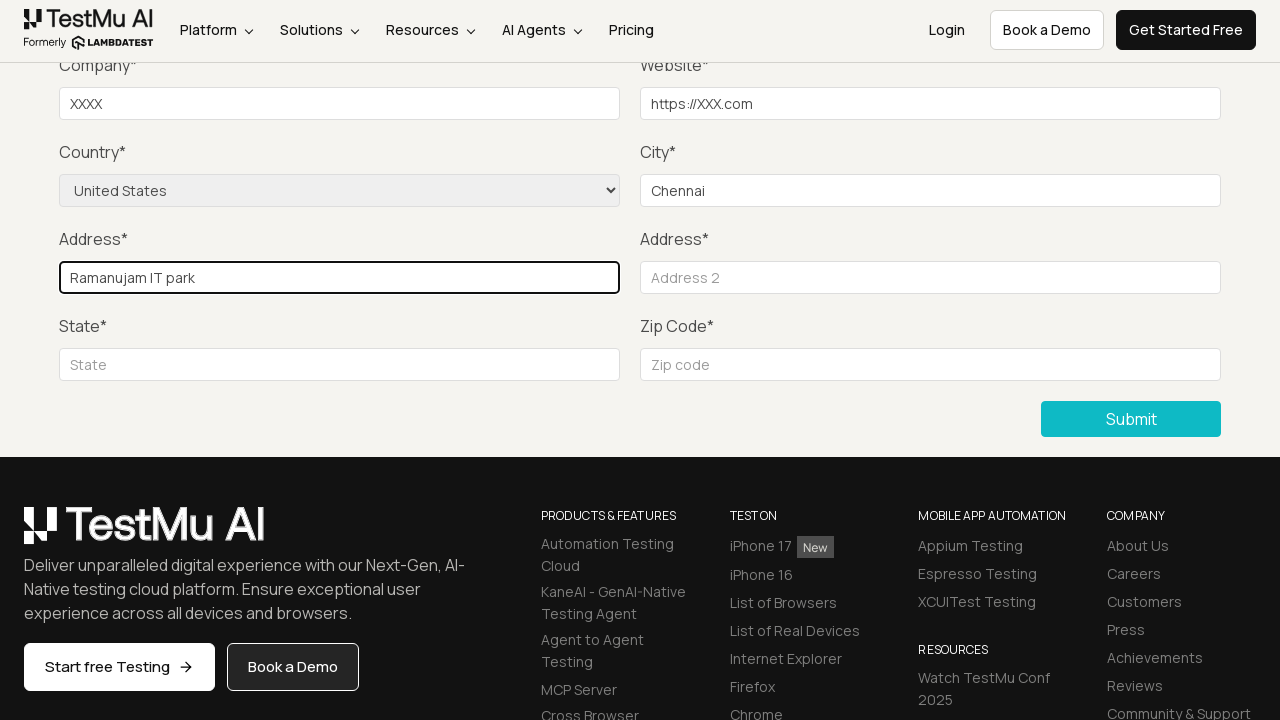

Filled address line 2 with 'Tharamani, chennai' on input[name='address_line2']
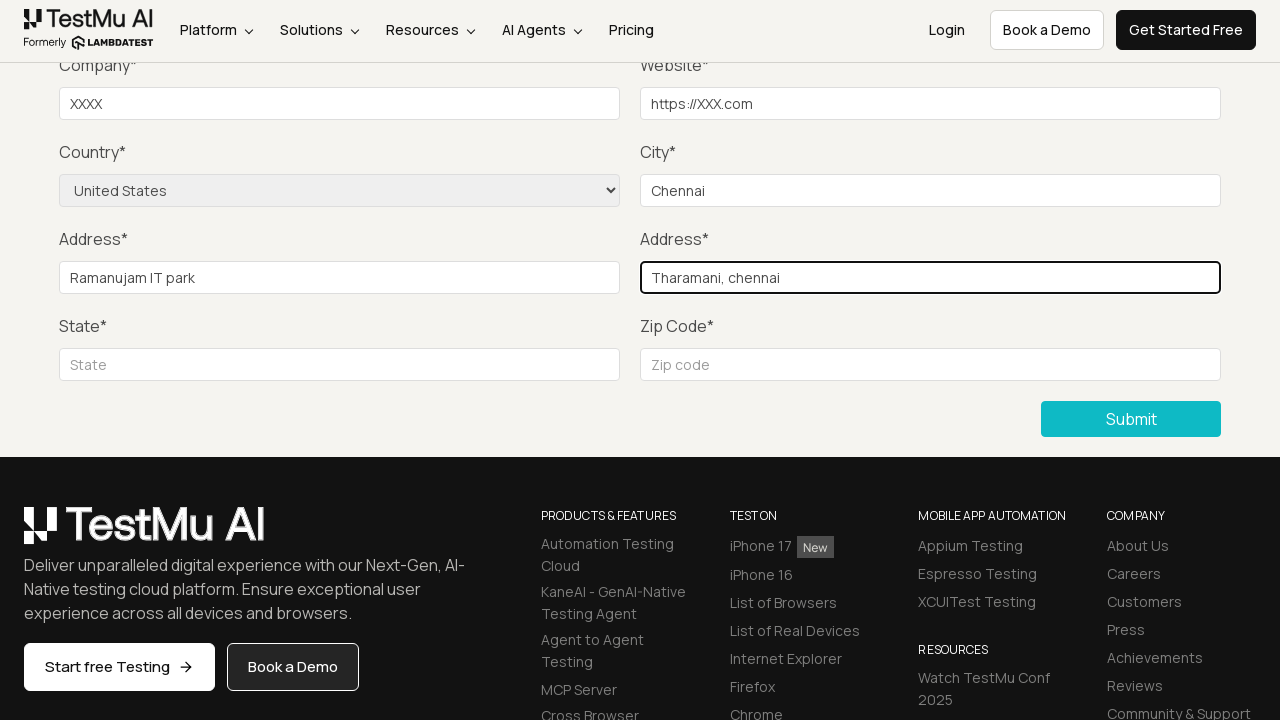

Filled state field with 'Tamil Nadu' on #inputState
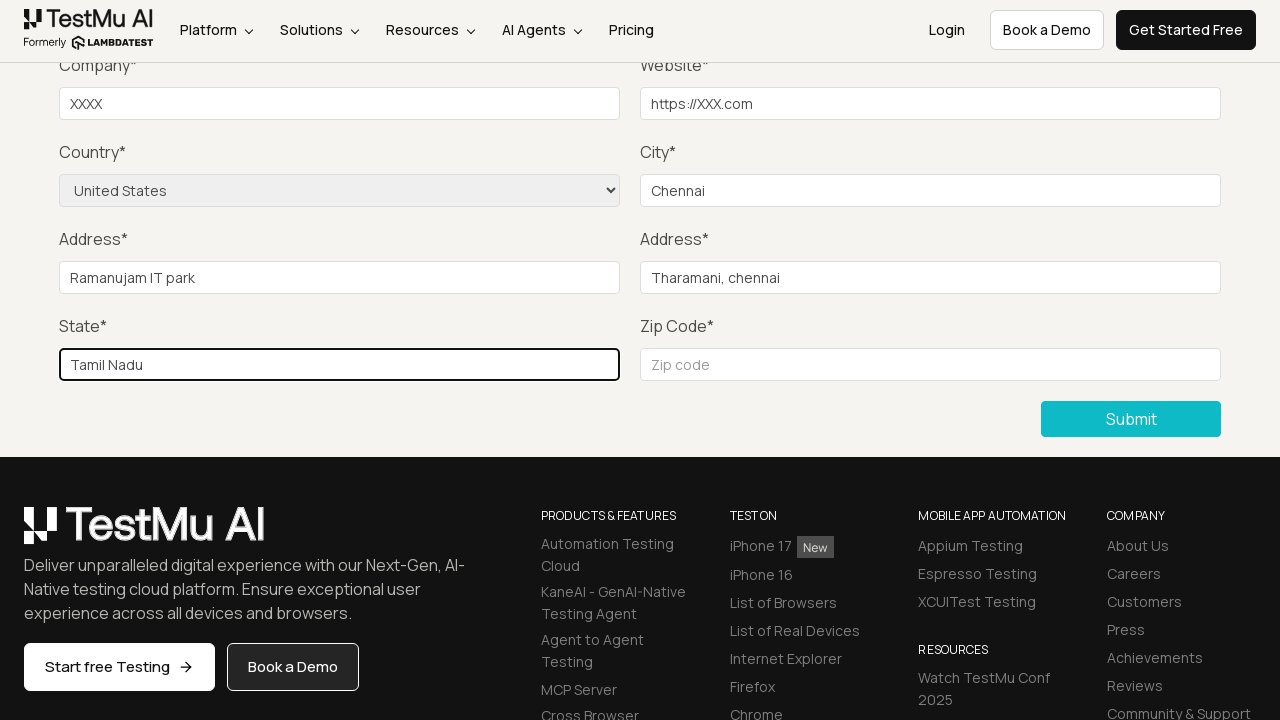

Filled zip code field with '600 113' on #inputZip
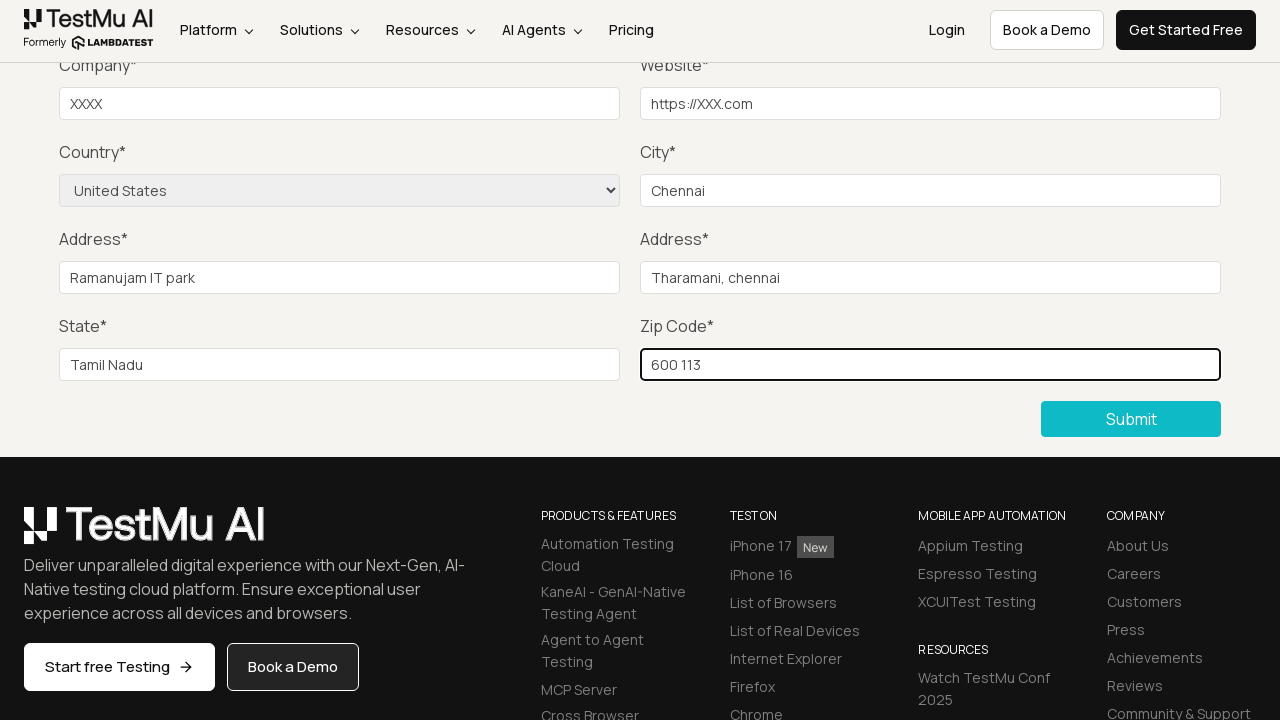

Clicked Submit button to submit the completed form at (1131, 419) on button:has-text('Submit')
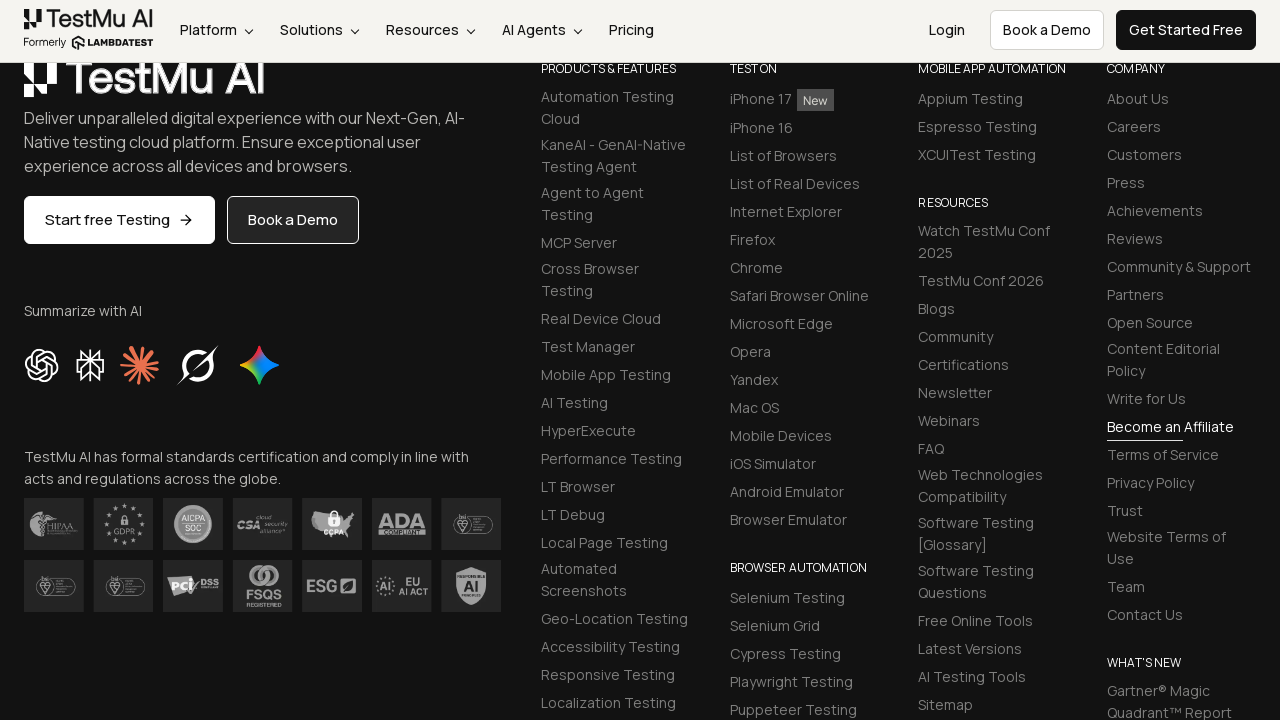

Retrieved success message text
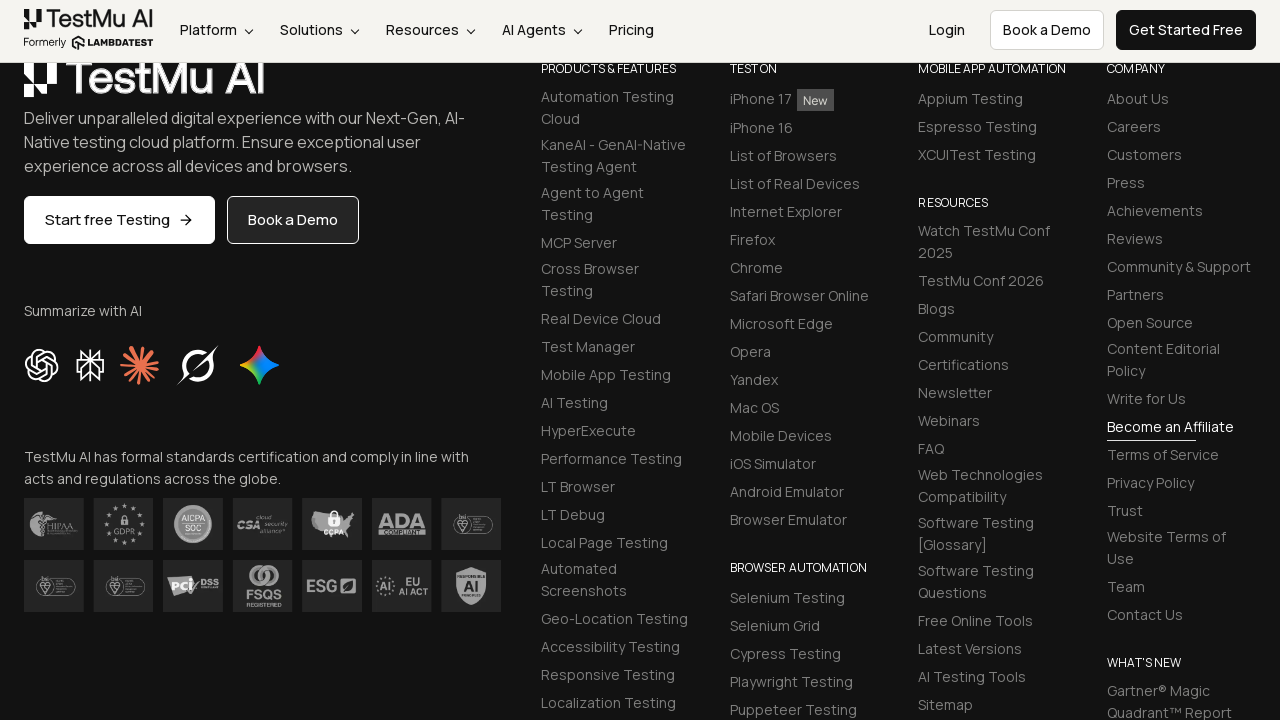

Verified success message matches expected text: 'Thanks for contacting us, we will get back to you shortly.'
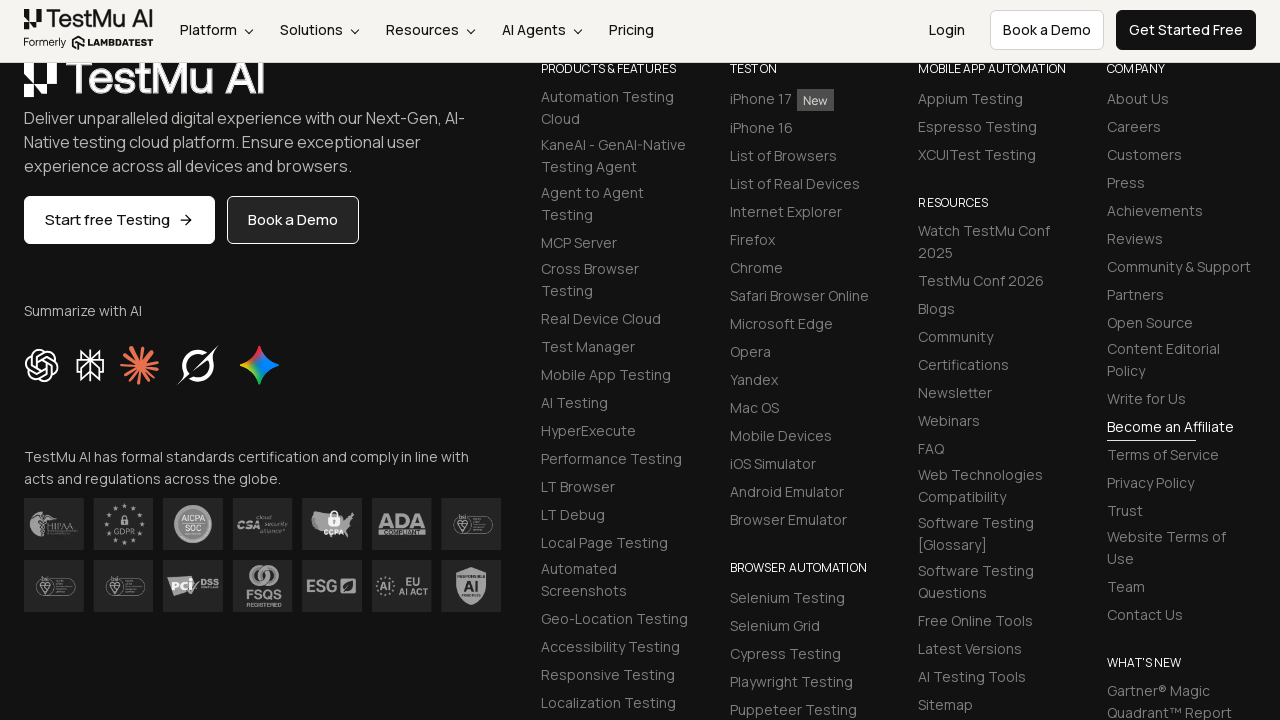

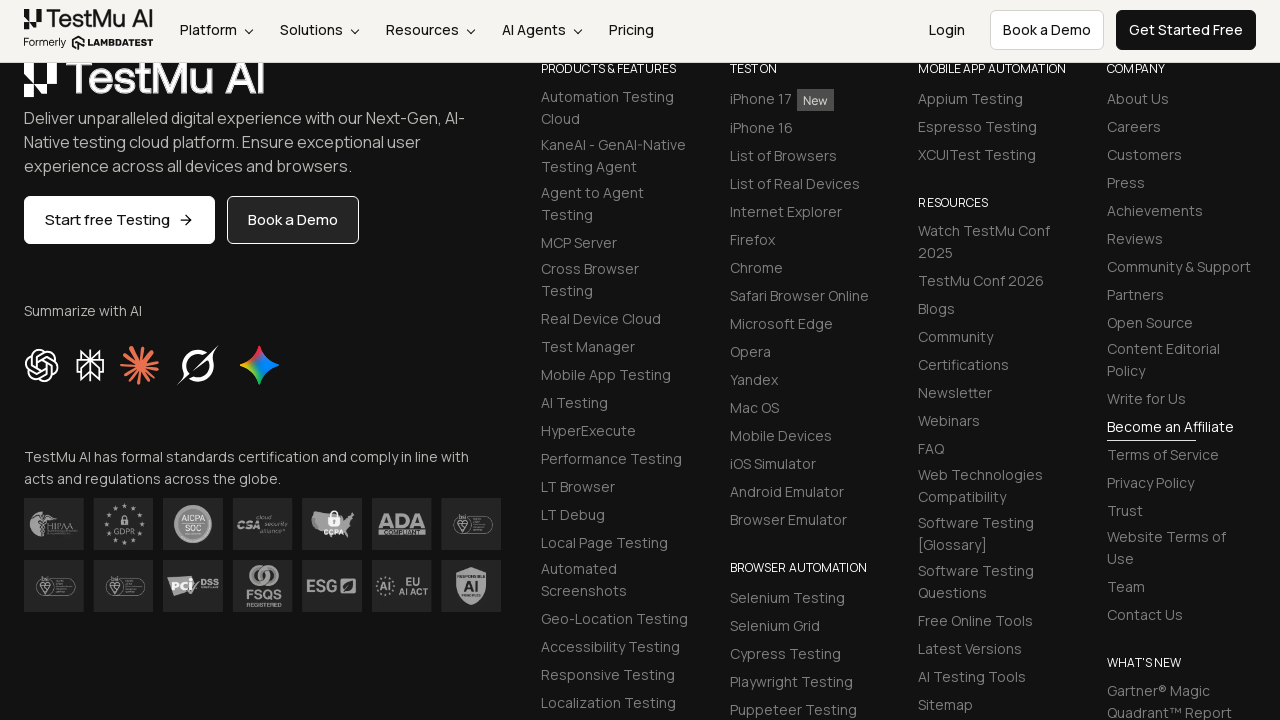